Tests iframe interaction by switching to an iframe, entering text in an input field within it, and switching back to the main frame

Starting URL: https://demo.automationtesting.in/Frames.html

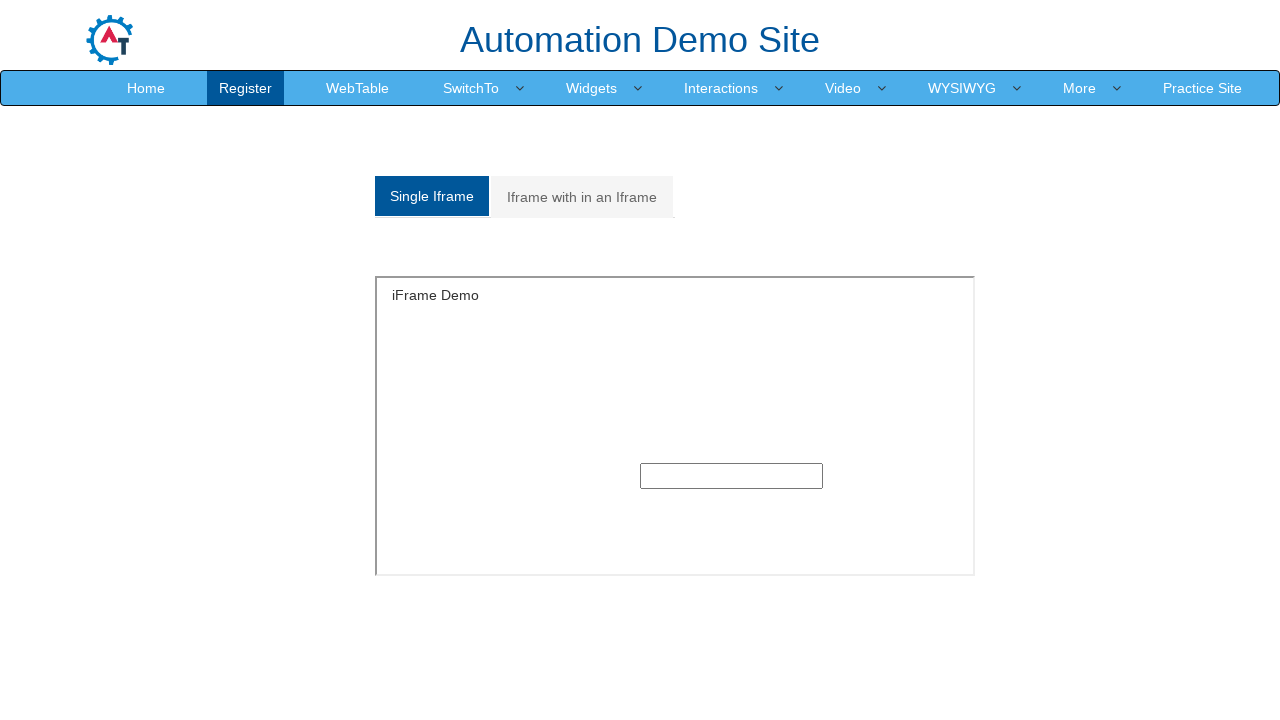

Clicked on Single Iframe button at (432, 196) on text=Single Iframe
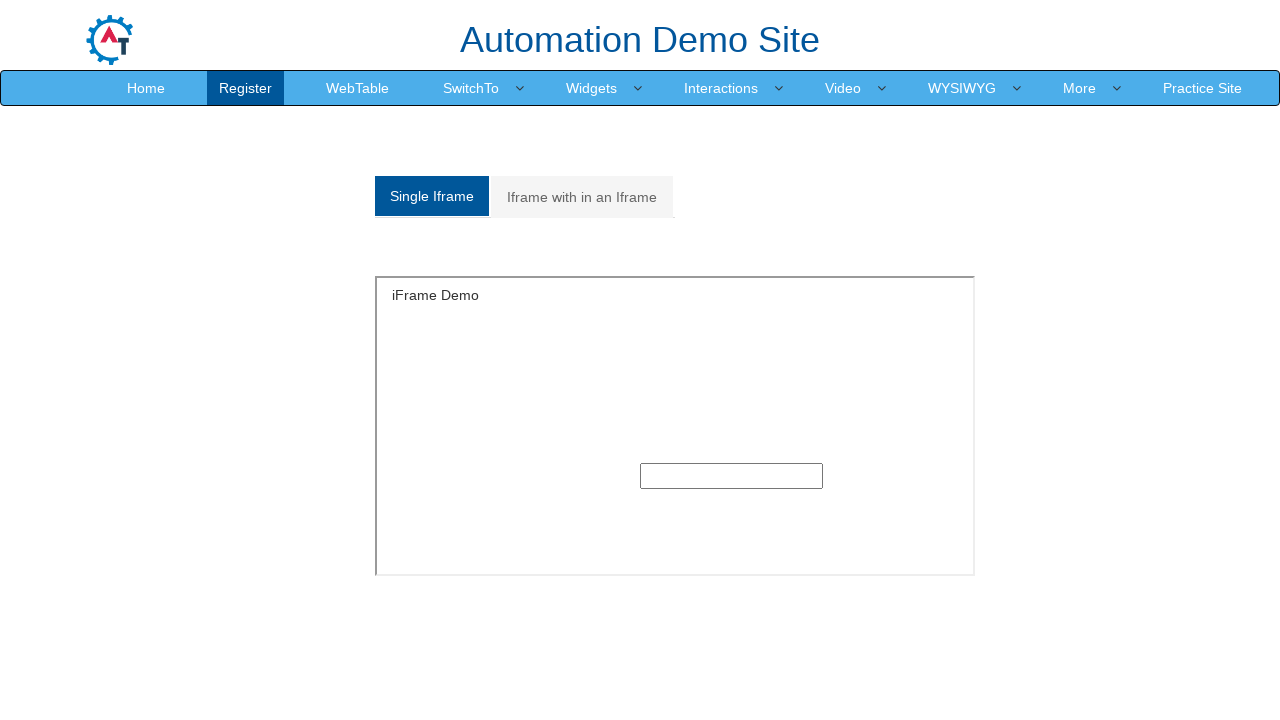

Located iframe with ID 'singleframe'
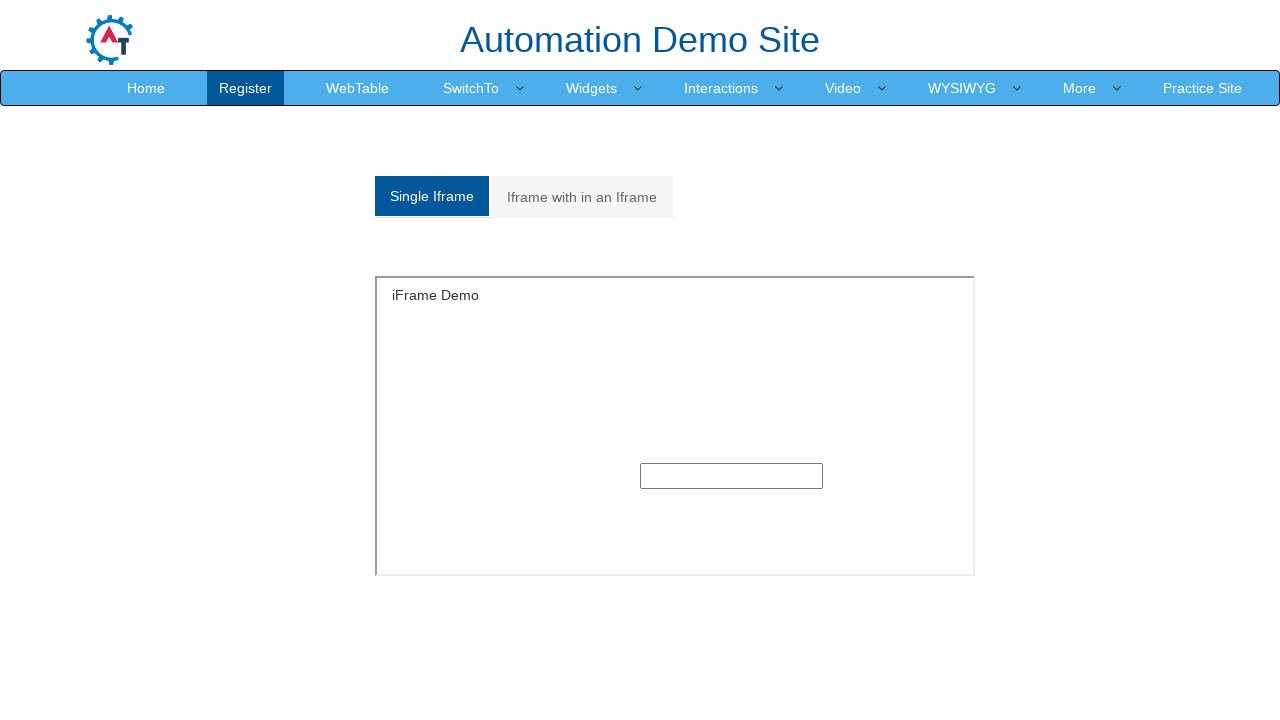

Entered text 'Tushar was here' in input field within iframe on #singleframe >> internal:control=enter-frame >> input
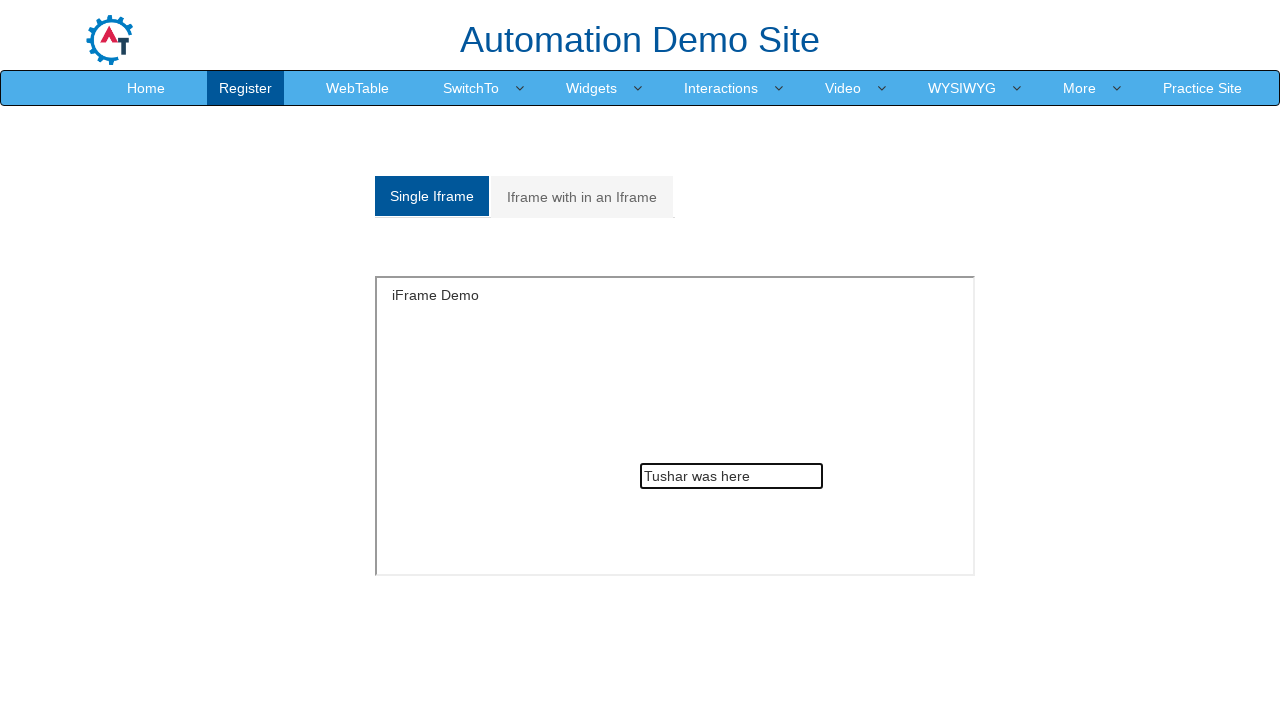

Iframe interaction completed, scope automatically reverted to main frame
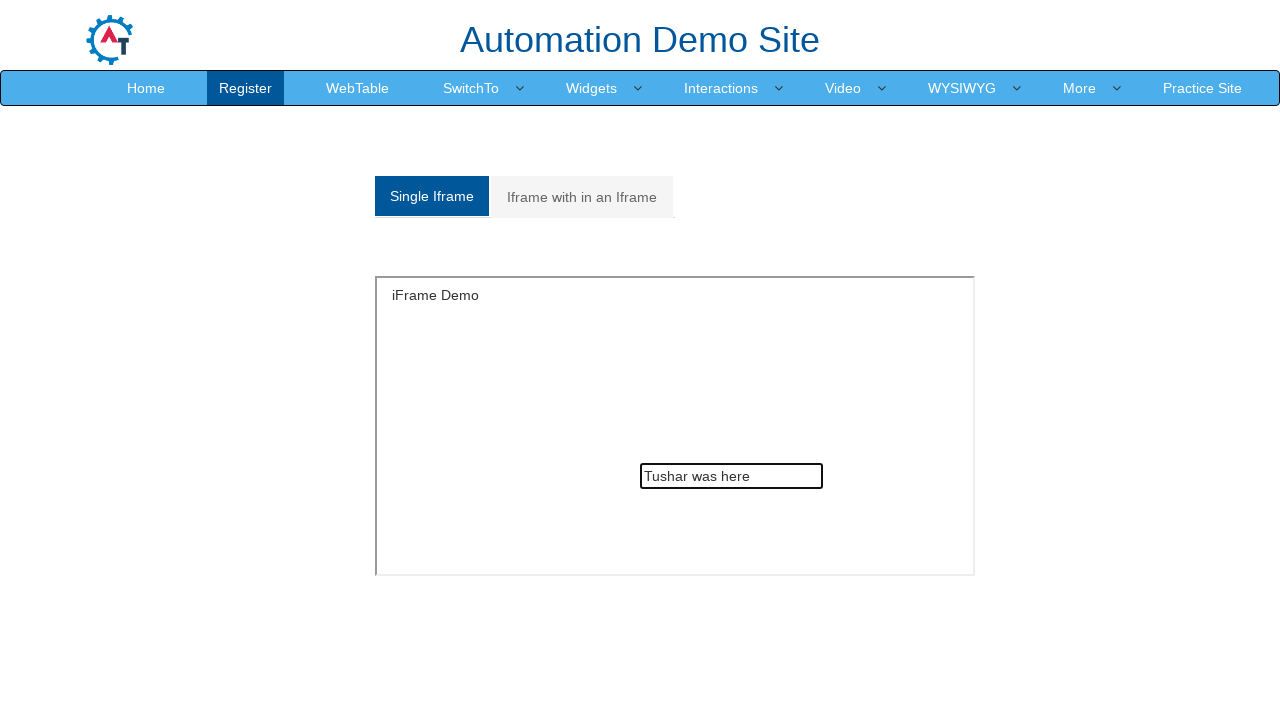

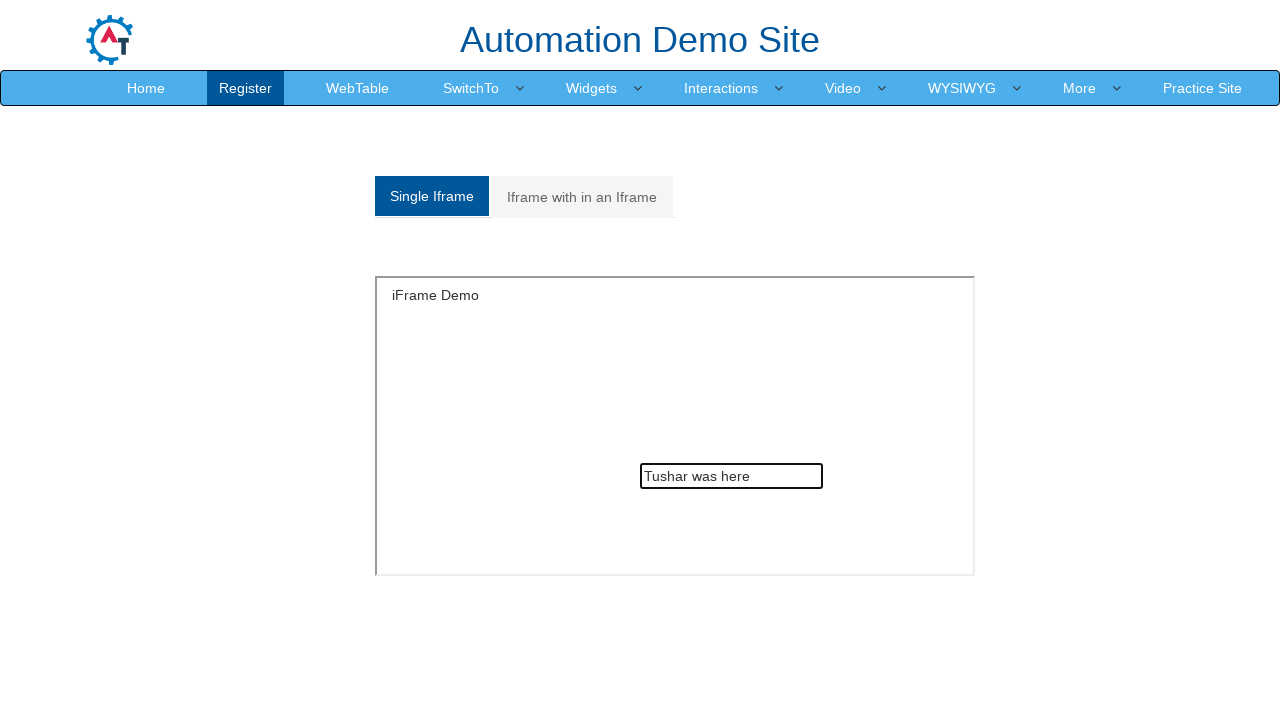